Tests activating all completed tasks using toggle-all on the All filter

Starting URL: https://todomvc4tasj.herokuapp.com/

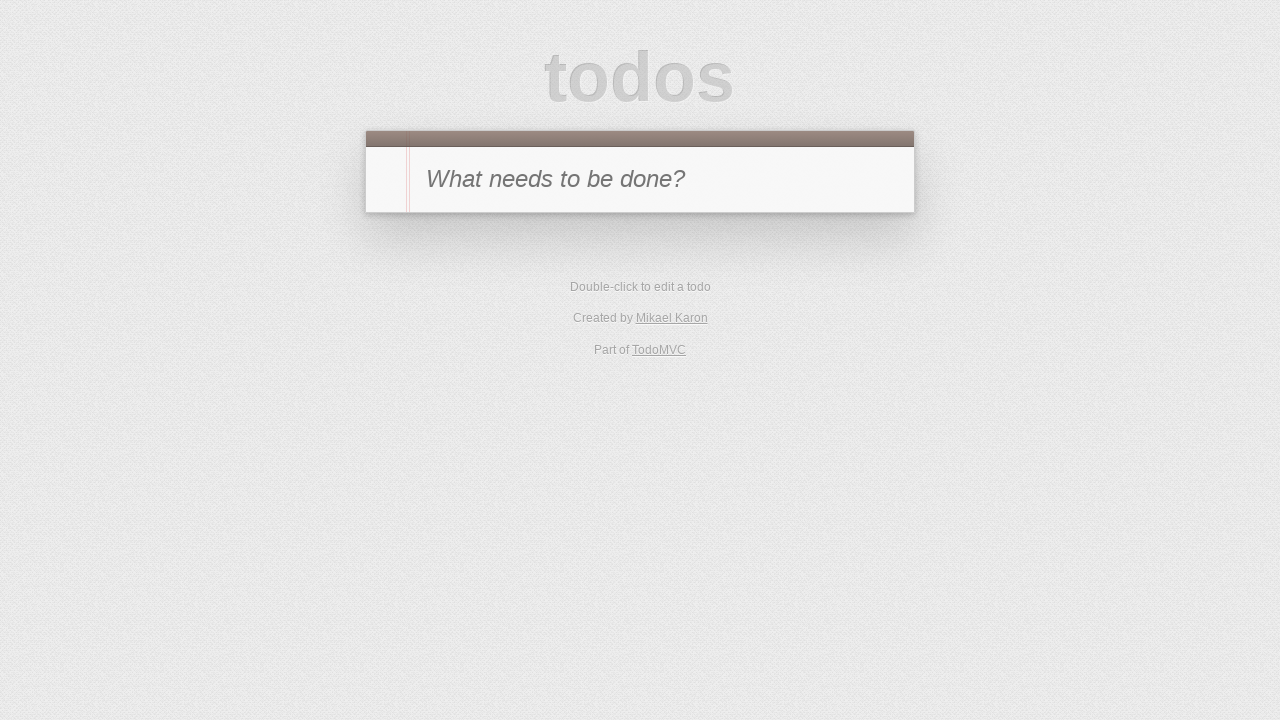

Set initial completed tasks in localStorage
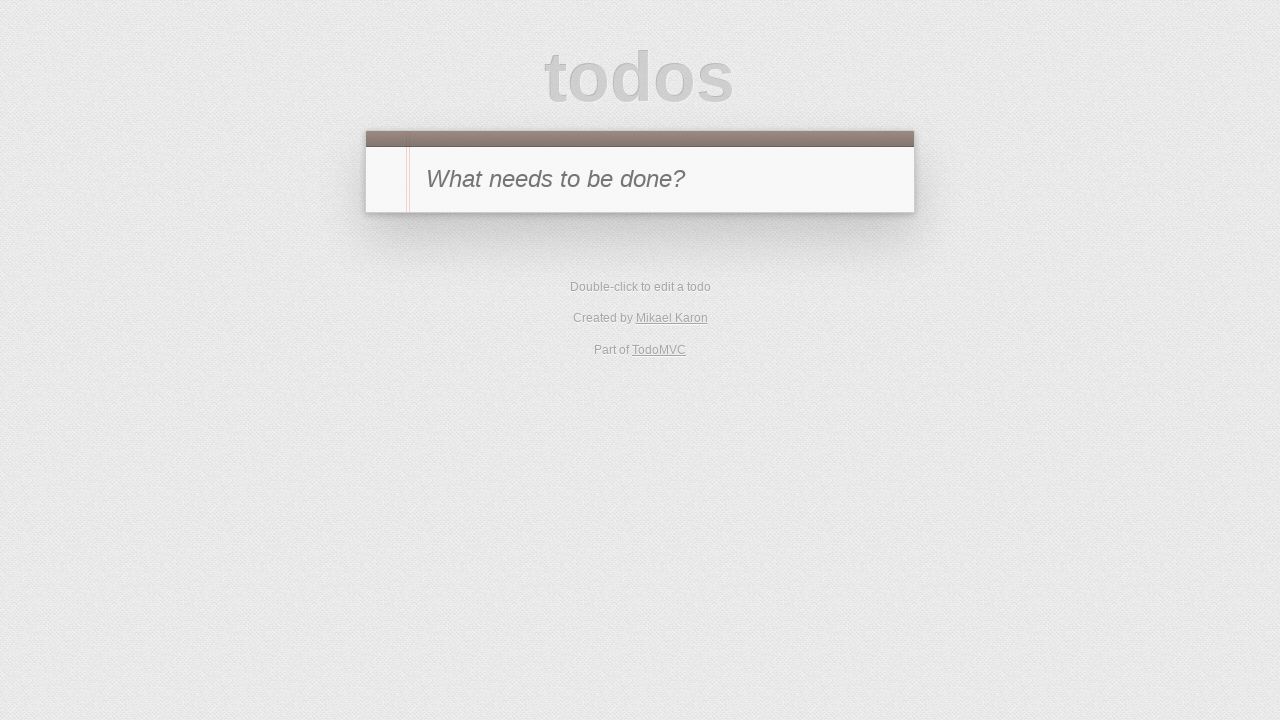

Reloaded page to load tasks from localStorage
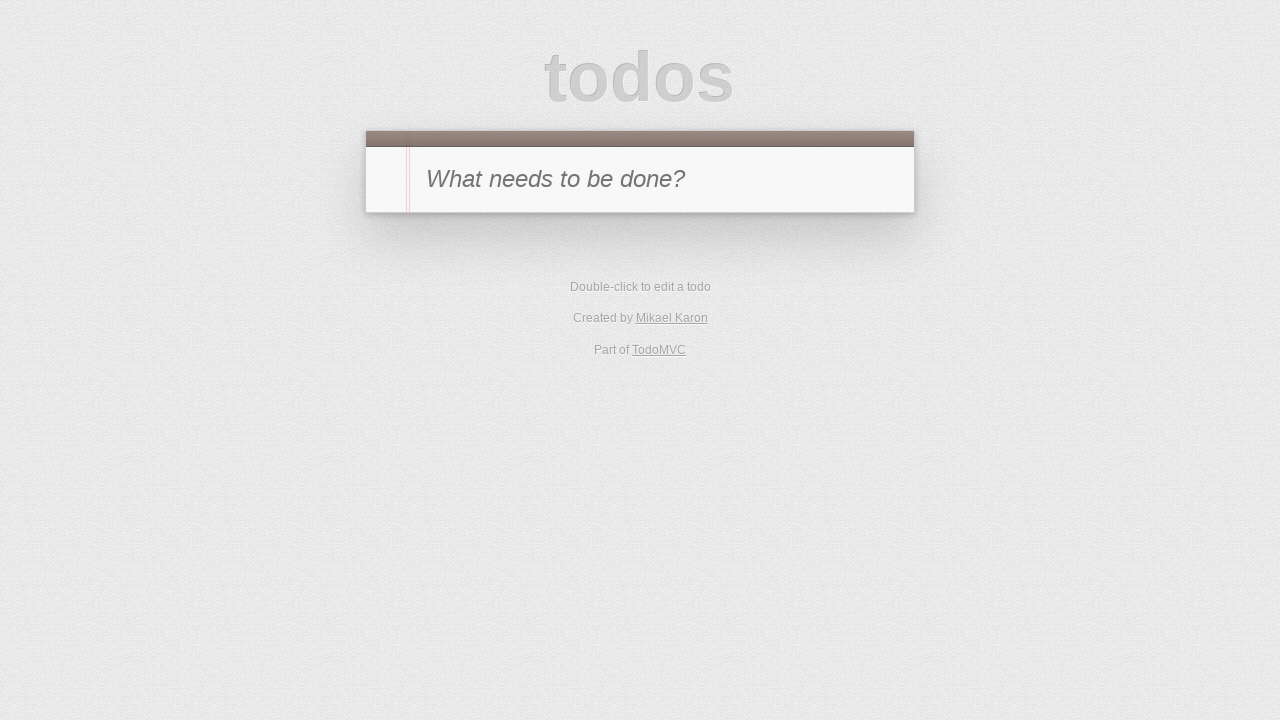

Clicked toggle-all button to activate all tasks at (388, 180) on #toggle-all
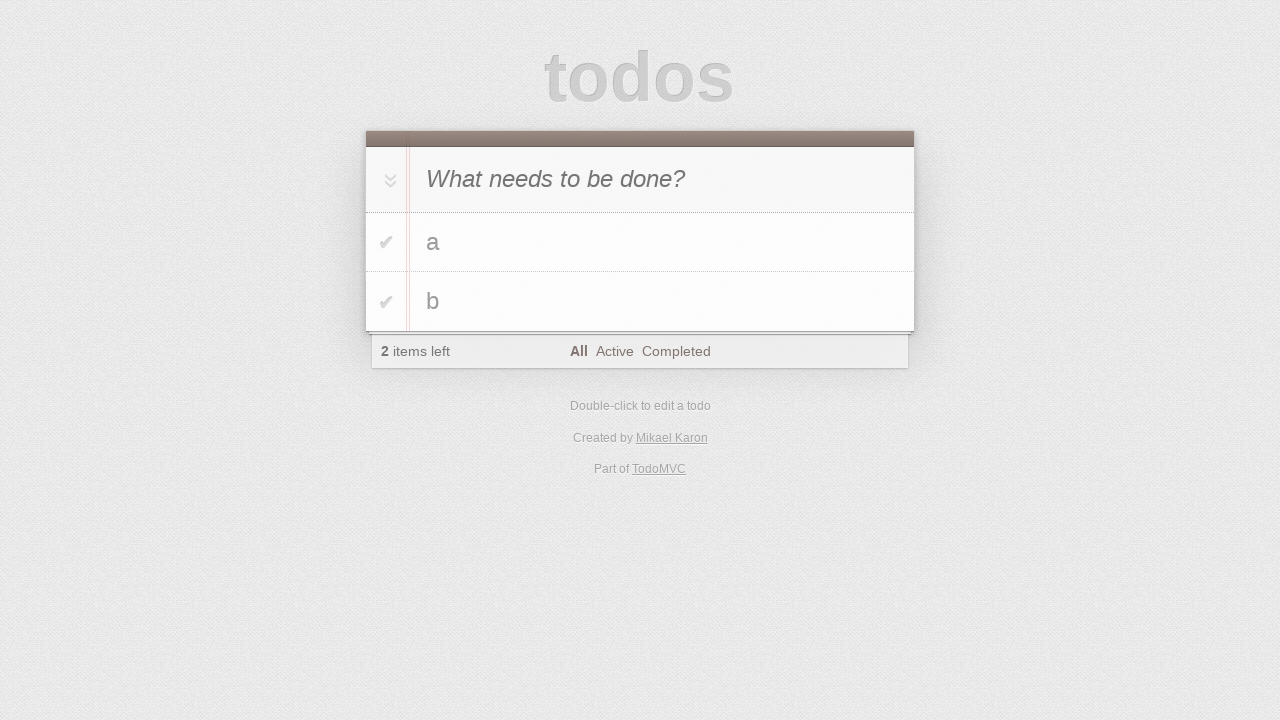

Clicked Active filter at (614, 351) on text=Active
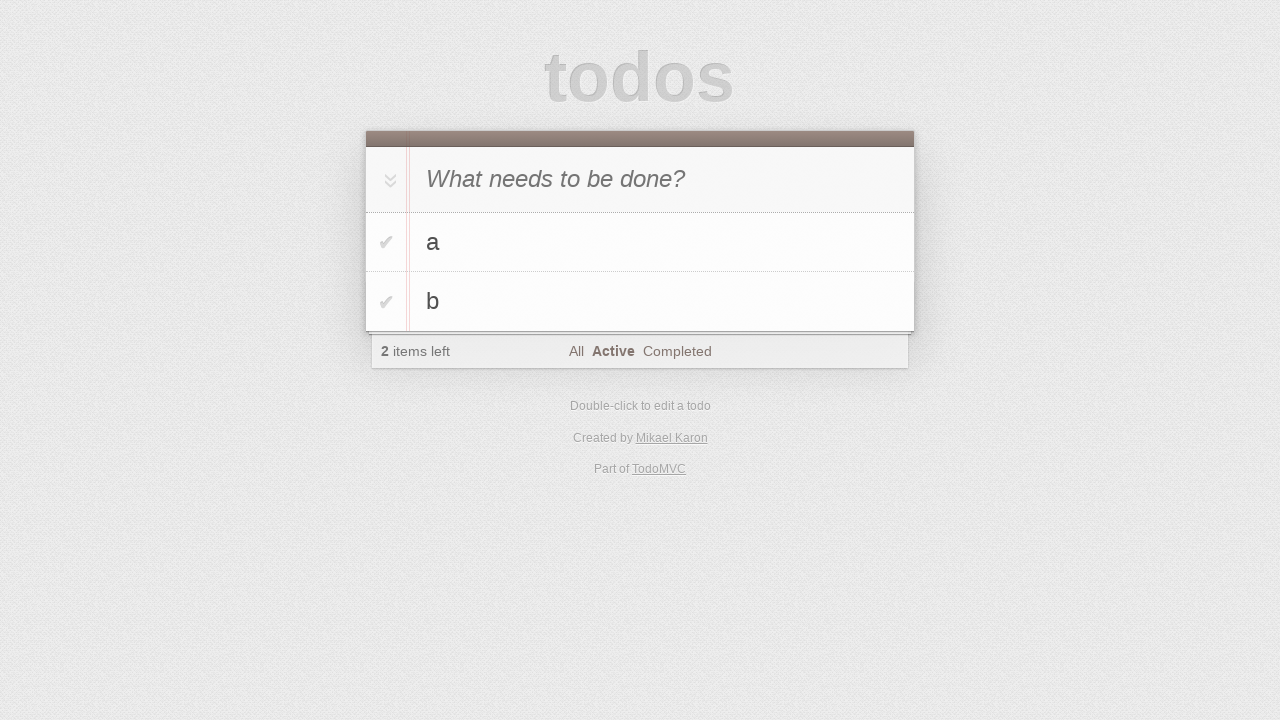

Waited for task list items to be visible
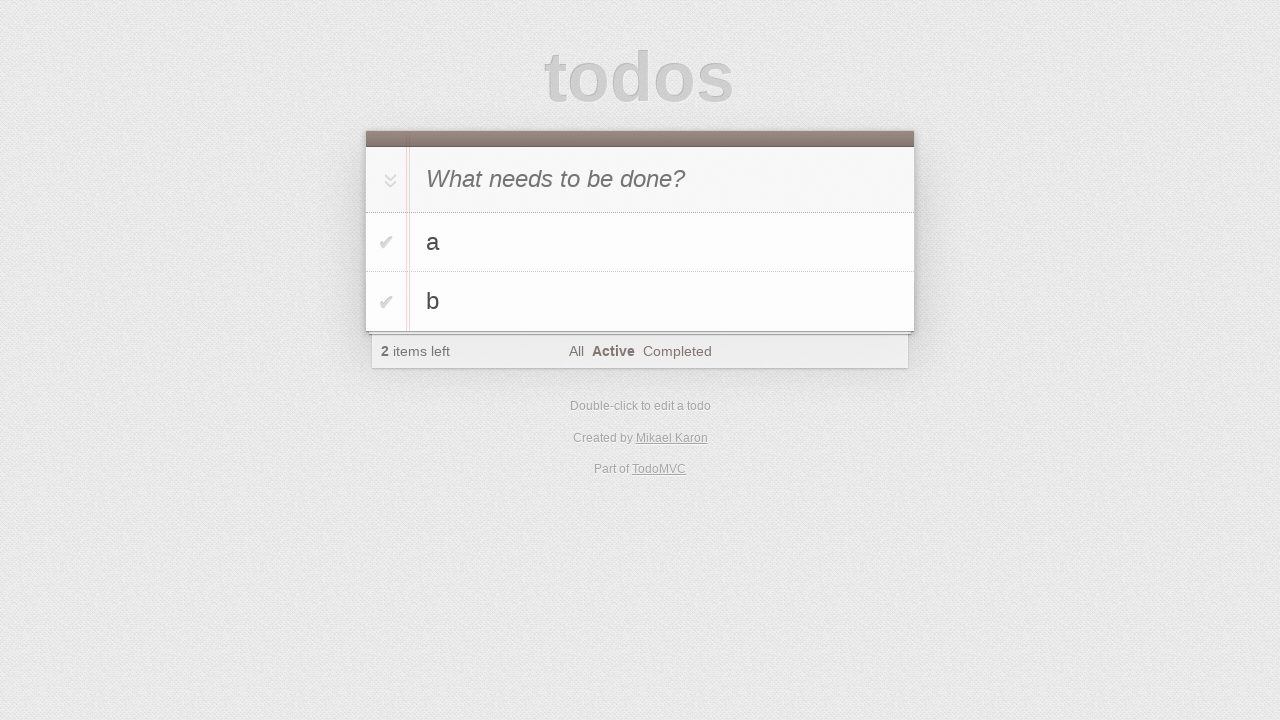

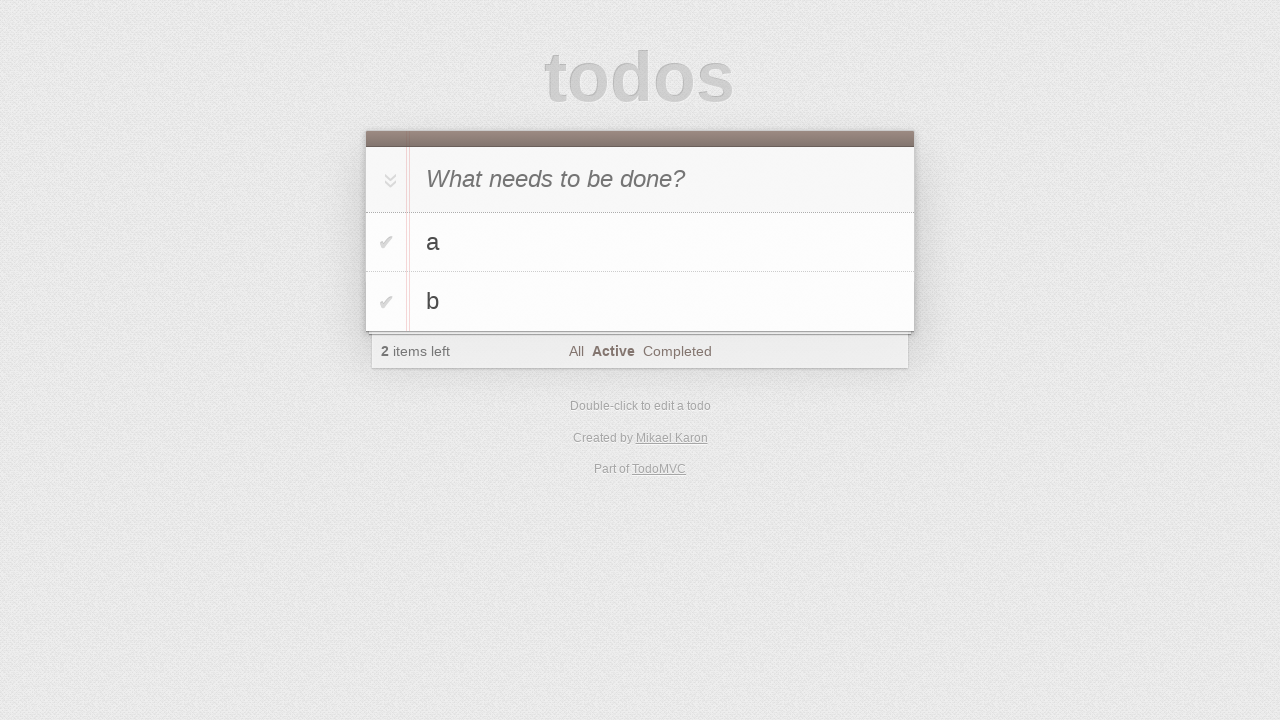